Tests form interactions on a practice Angular site by filling a password field, clicking checkboxes, selecting a radio button, choosing a dropdown option, and submitting the form.

Starting URL: https://rahulshettyacademy.com/angularpractice/

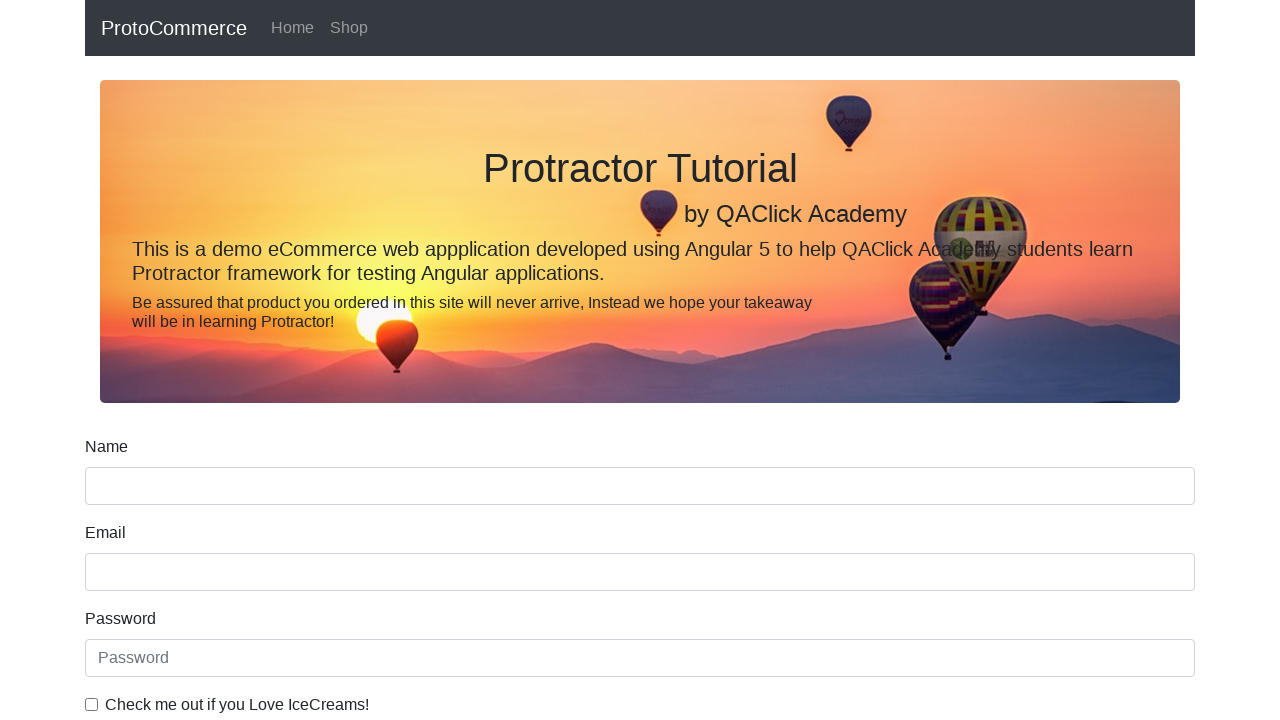

Filled password field with '123456' on internal:attr=[placeholder="Password"i]
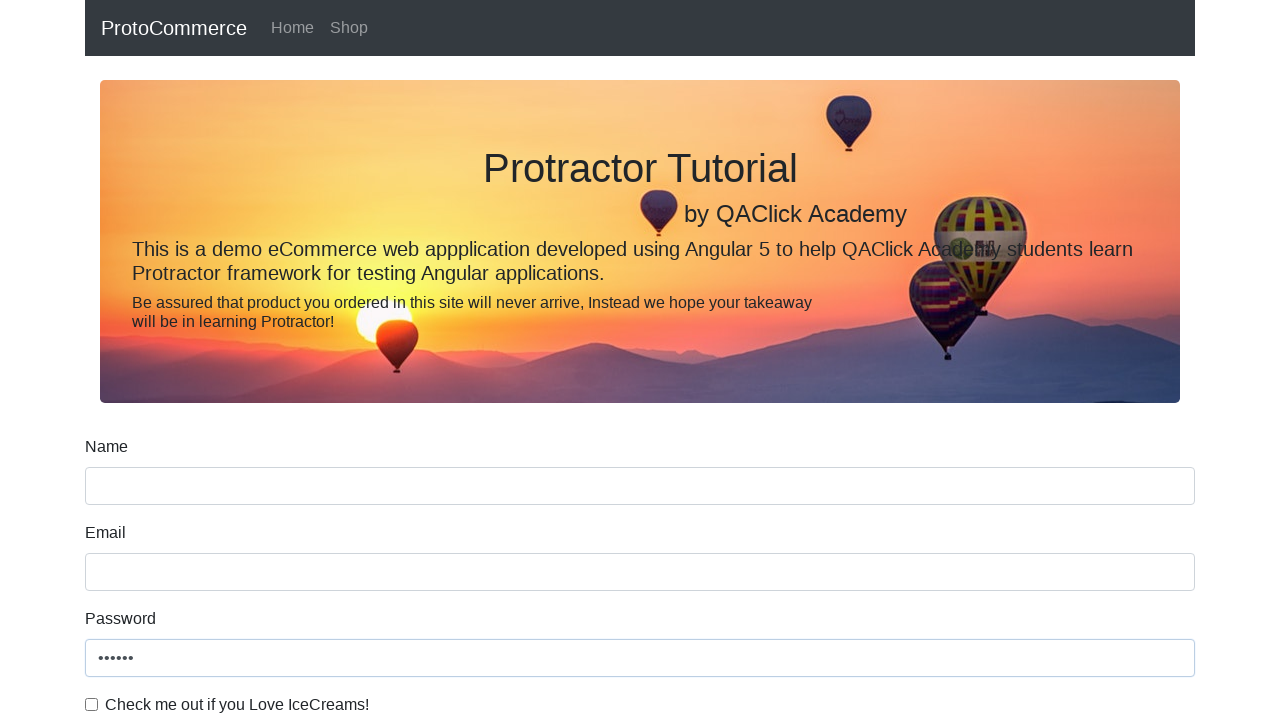

Clicked ice cream checkbox at (92, 704) on internal:label="Check me out if you Love IceCreams!"i
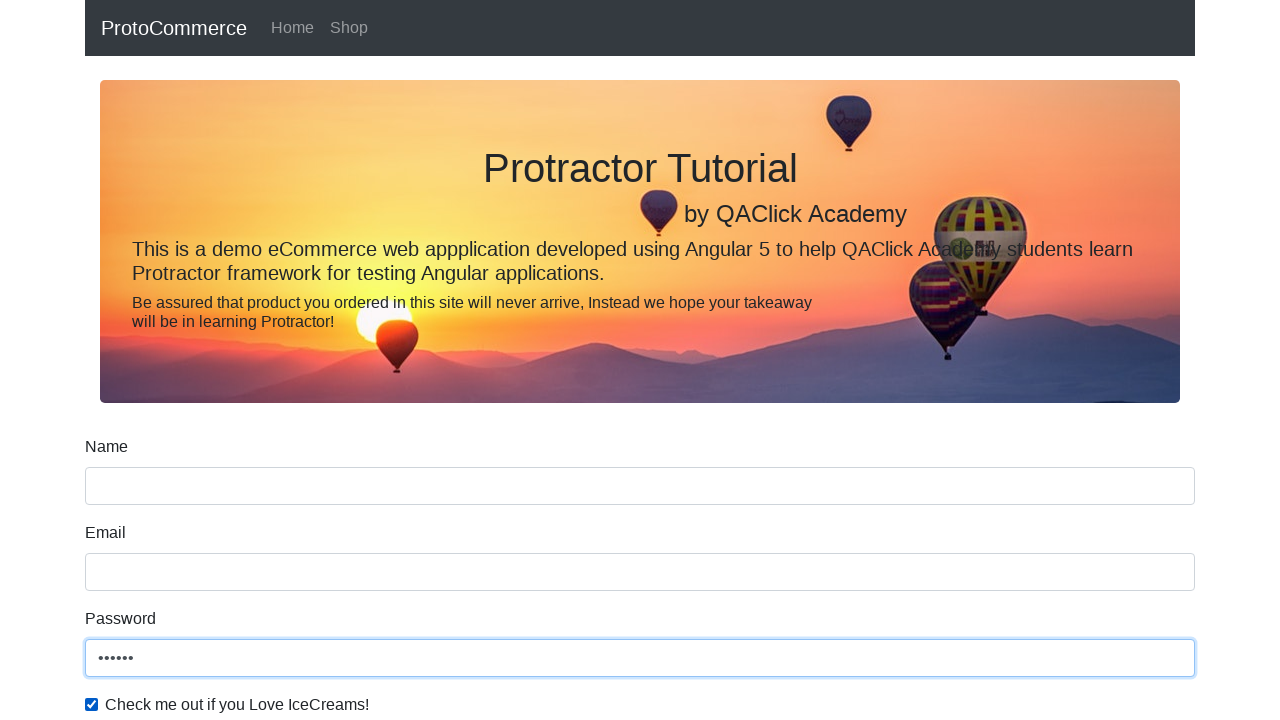

Selected Employed radio button at (326, 360) on internal:label="Employed"i
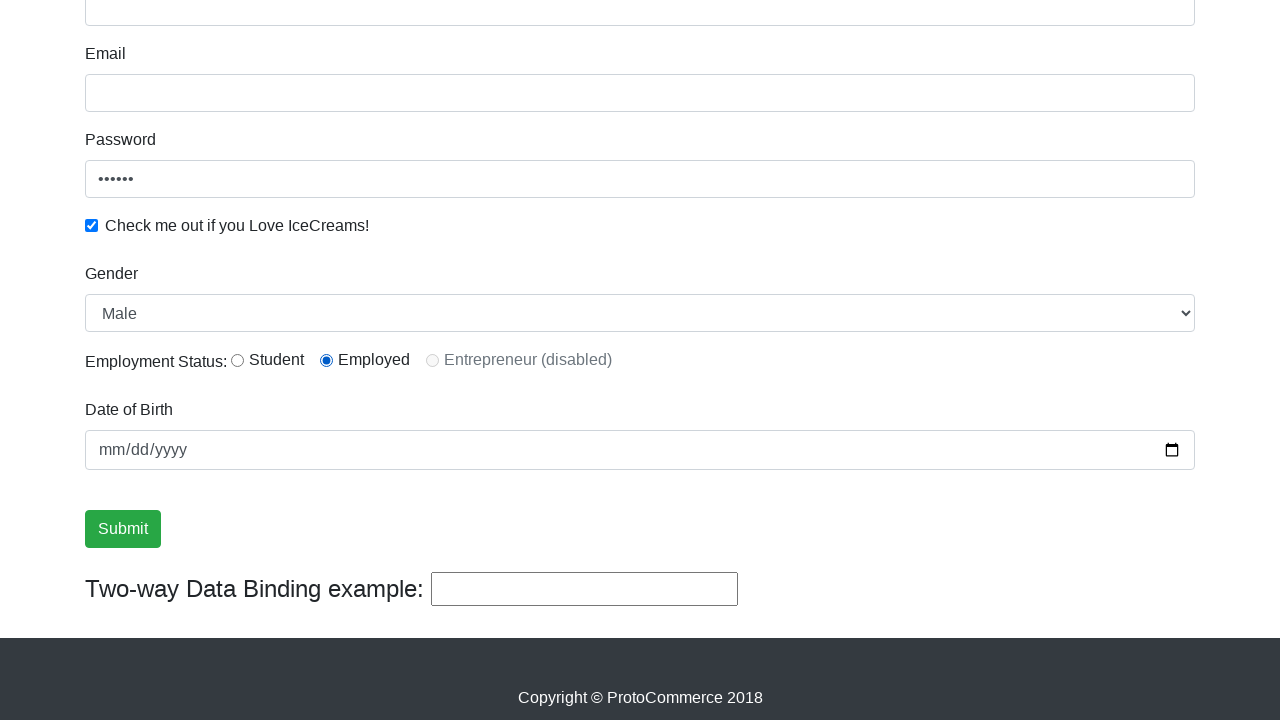

Selected Female from Gender dropdown on internal:label="Gender"i
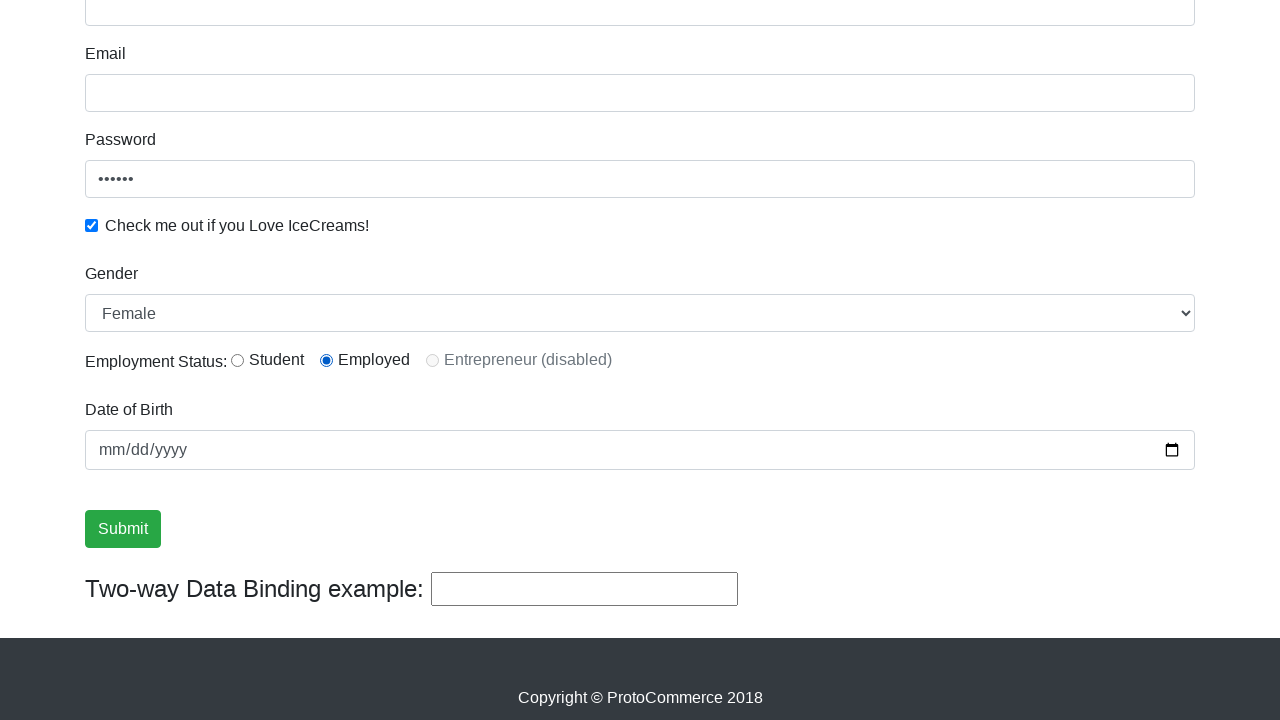

Clicked Submit button to complete form at (123, 529) on internal:role=button[name="Submit"i]
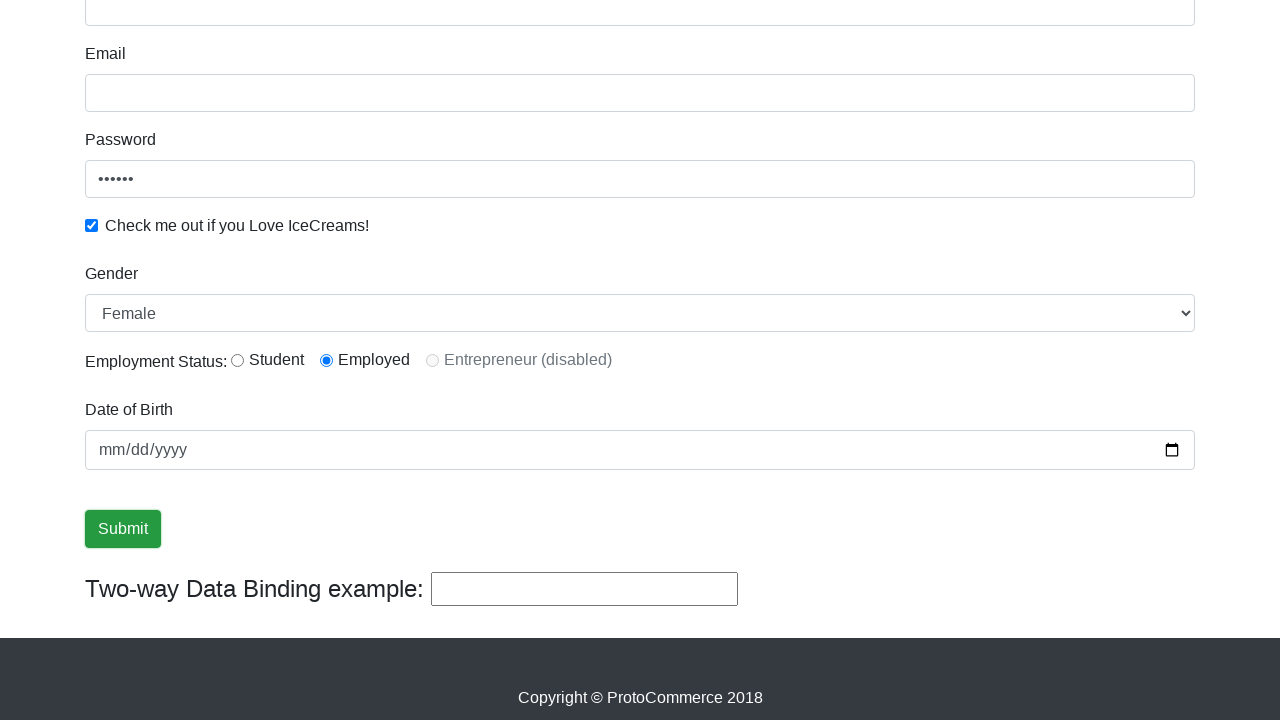

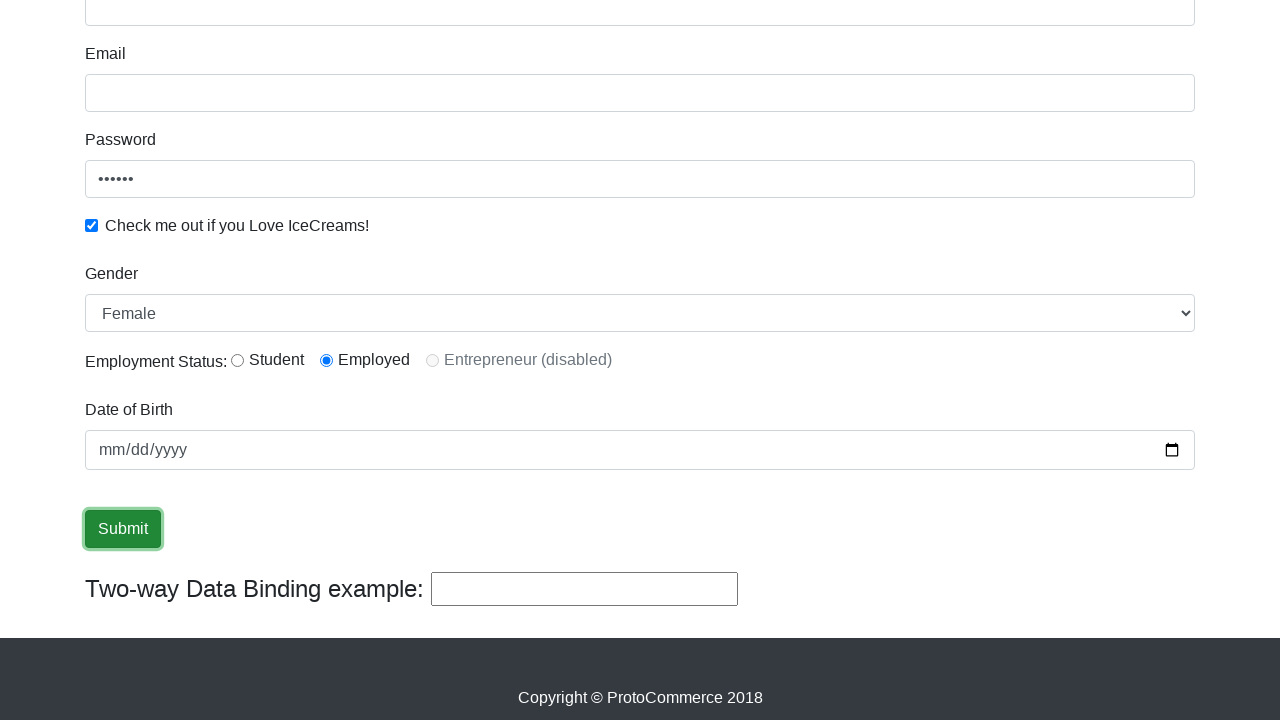